Navigates to Vivo simulator page in Florianopolis and refreshes to verify page loads

Starting URL: https://assine.vivo.com.br/Florianopolis_SC

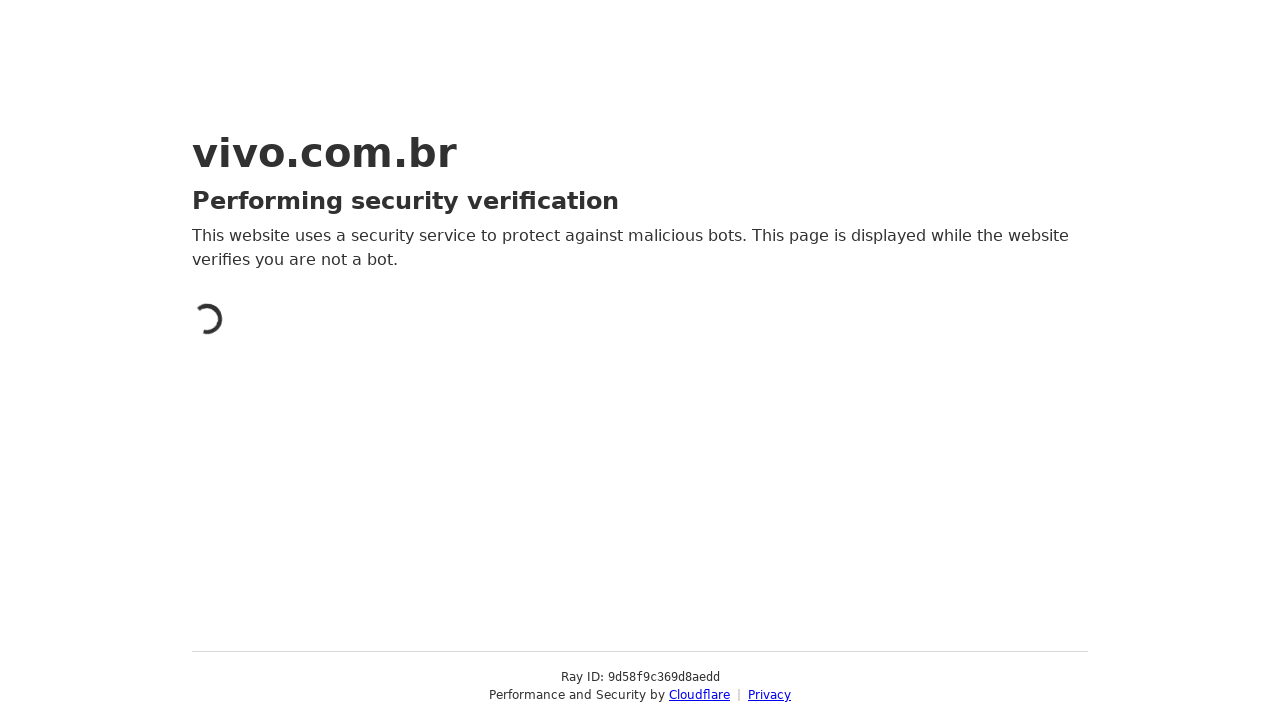

Reloaded Vivo simulator page for Florianopolis
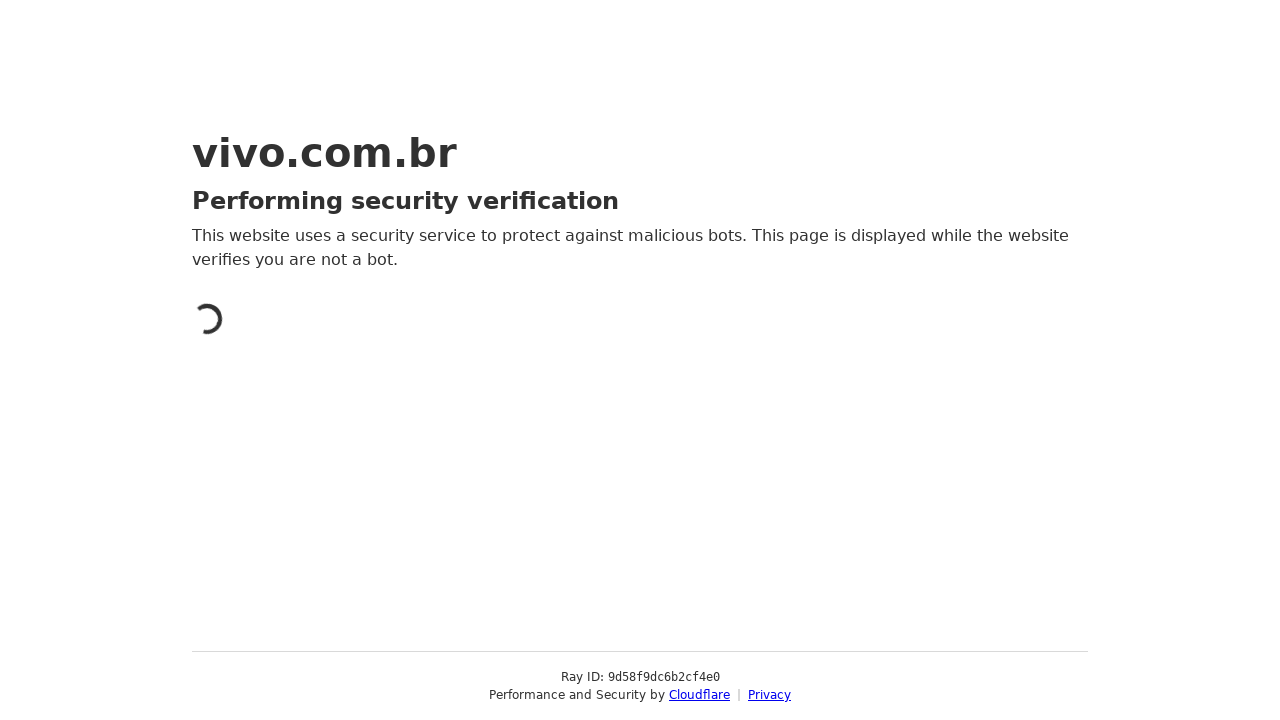

Page network idle state reached - page fully loaded
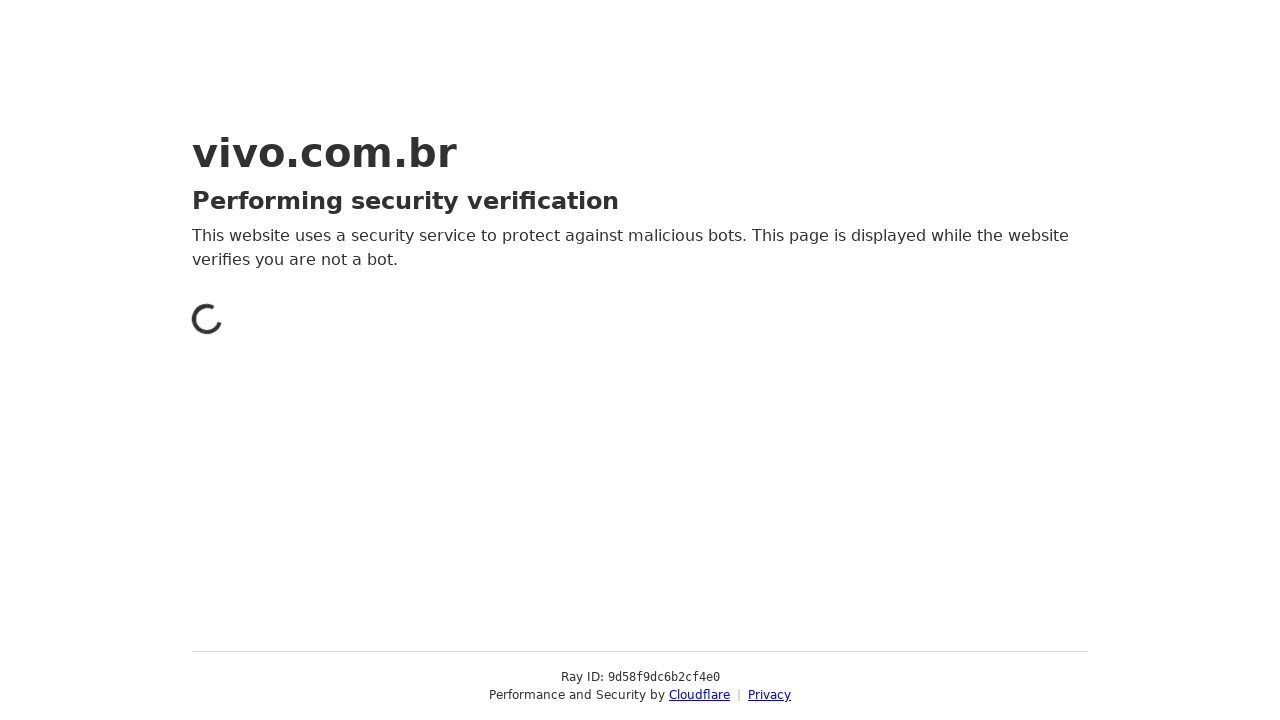

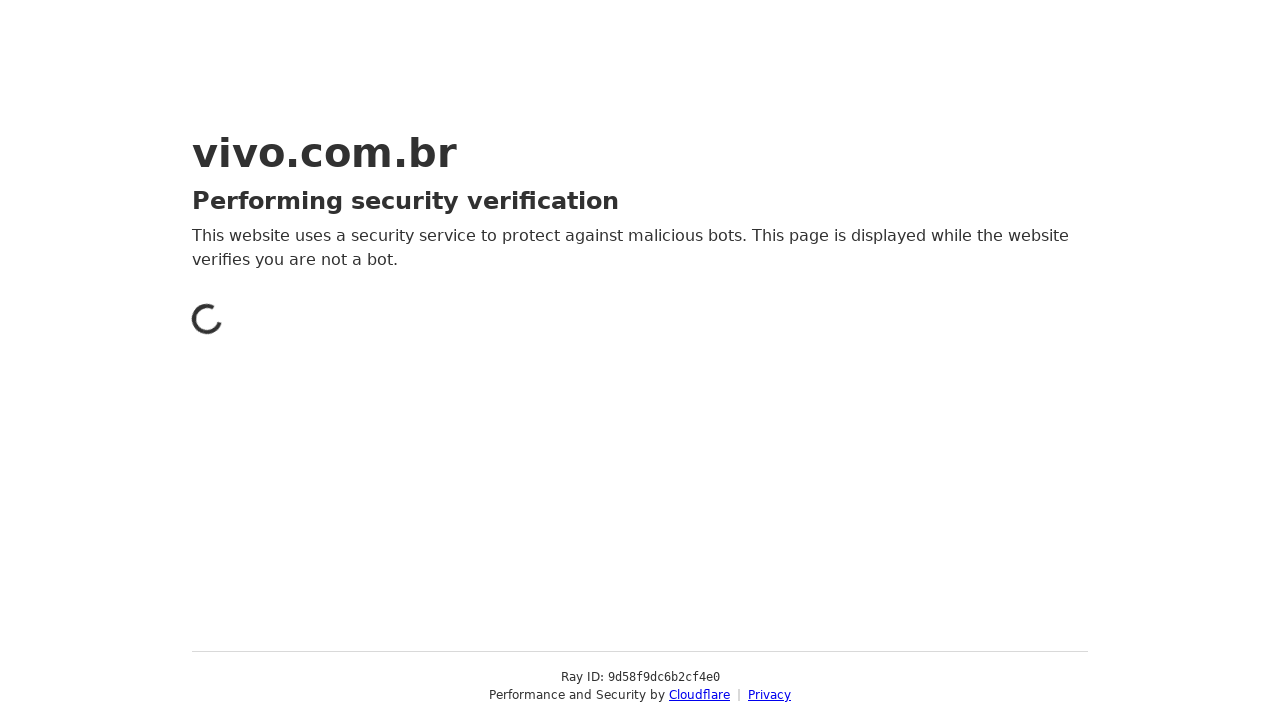